Tests different button click interactions on a demo site, including double-clicking a button and right-clicking (context-clicking) another button to verify the actions work correctly.

Starting URL: https://demoqa.com/buttons

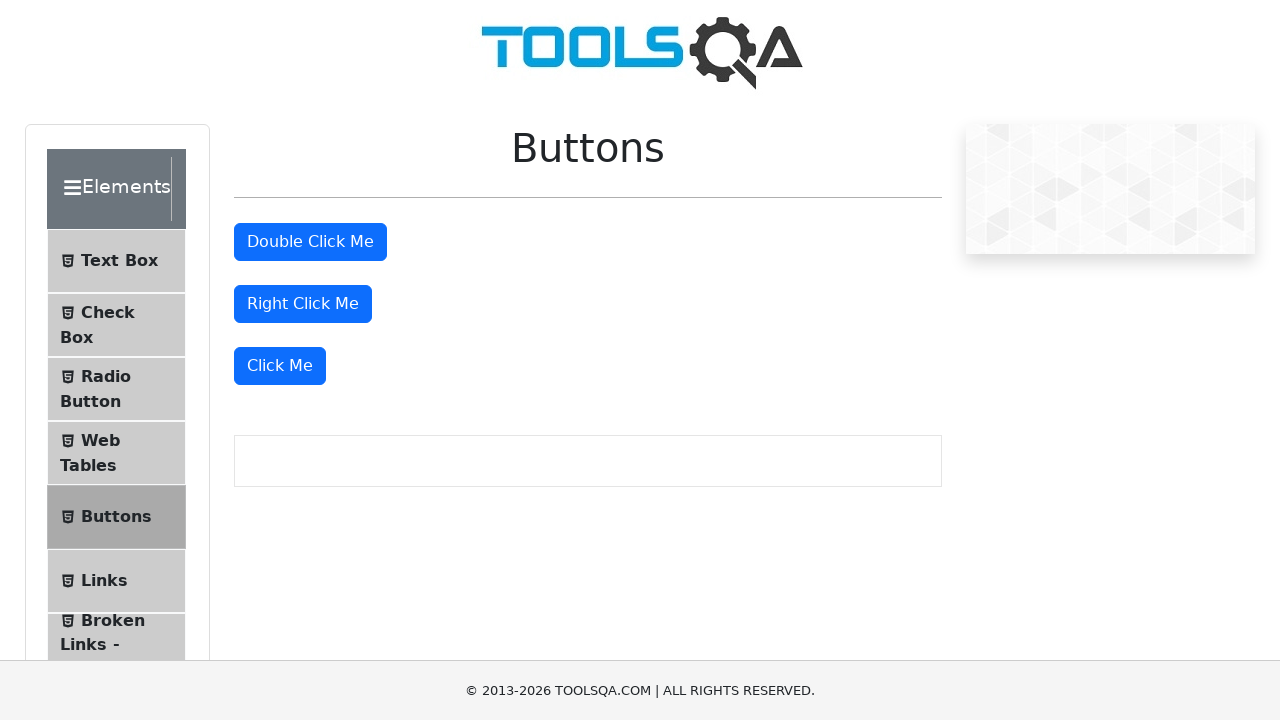

Double-clicked the double click button at (310, 242) on button#doubleClickBtn
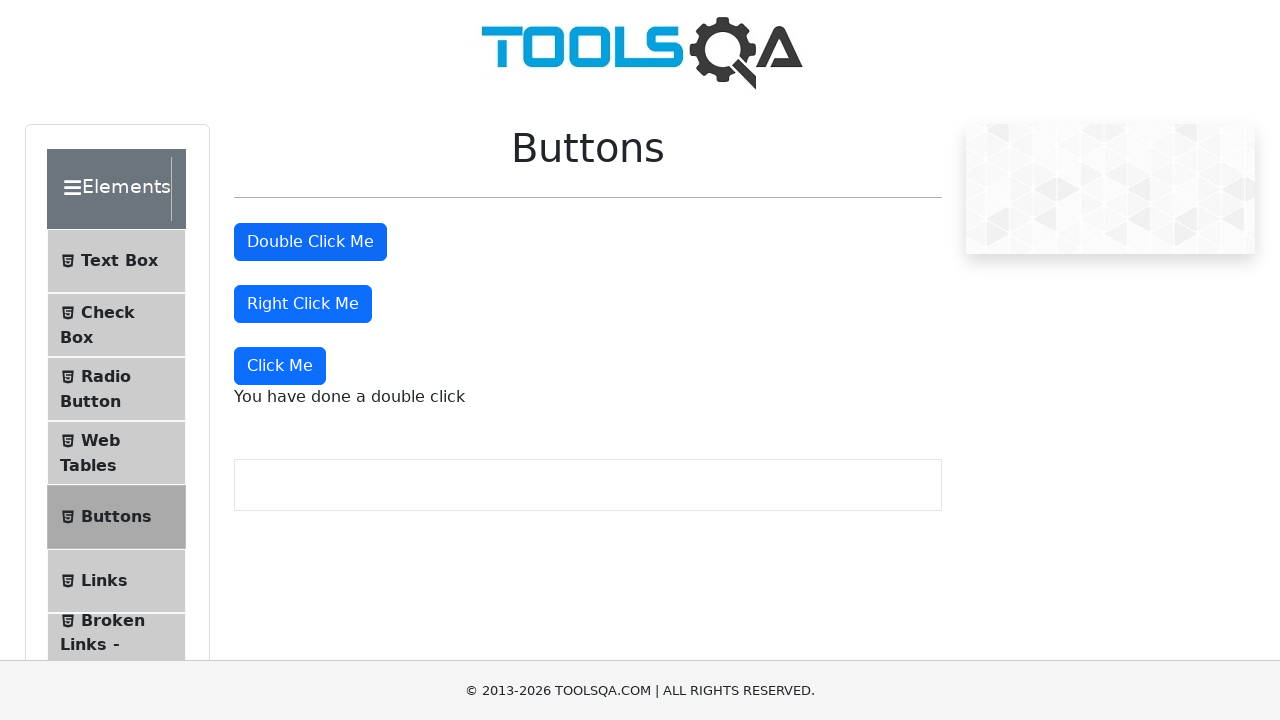

Right-clicked the right click button at (303, 304) on button#rightClickBtn
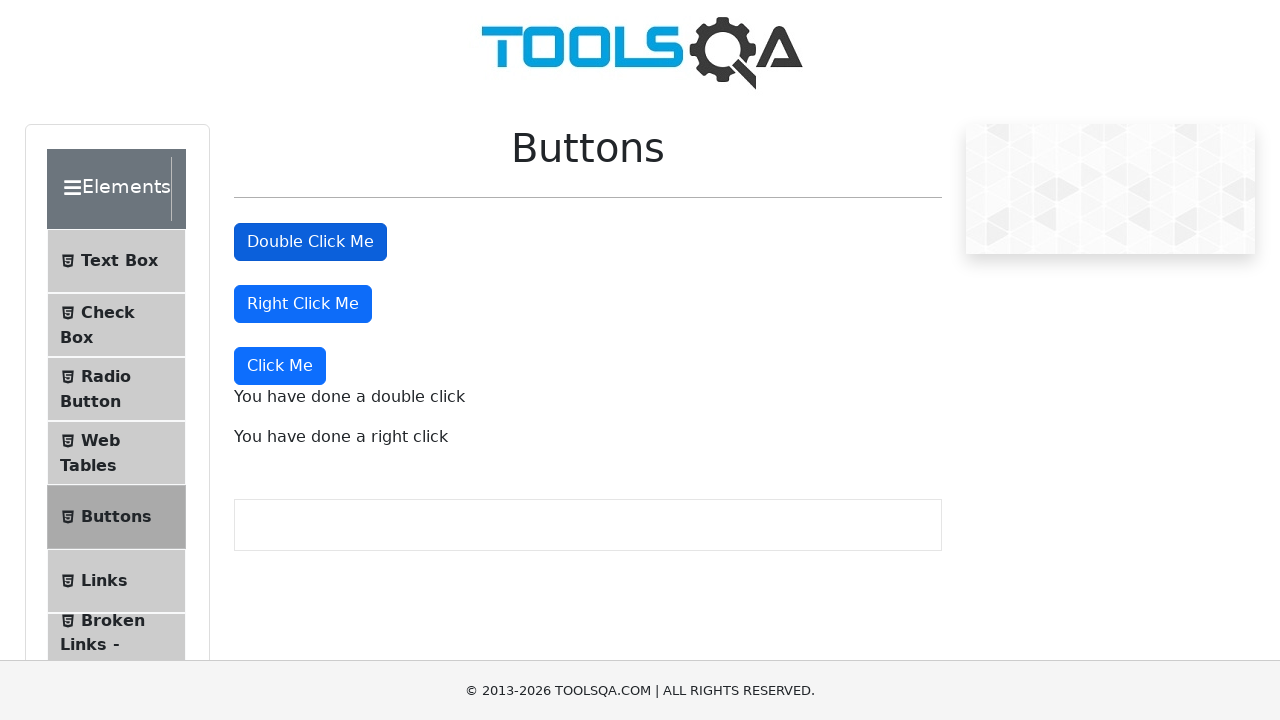

Double-click result message appeared
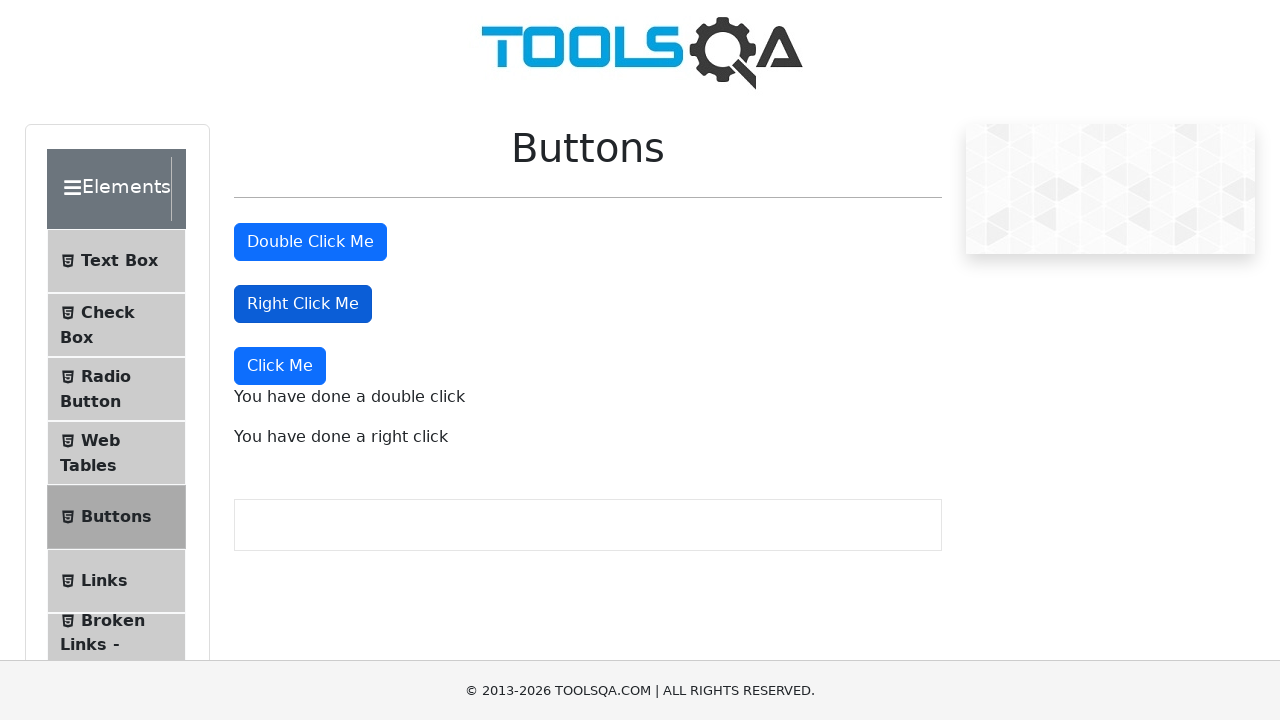

Right-click result message appeared
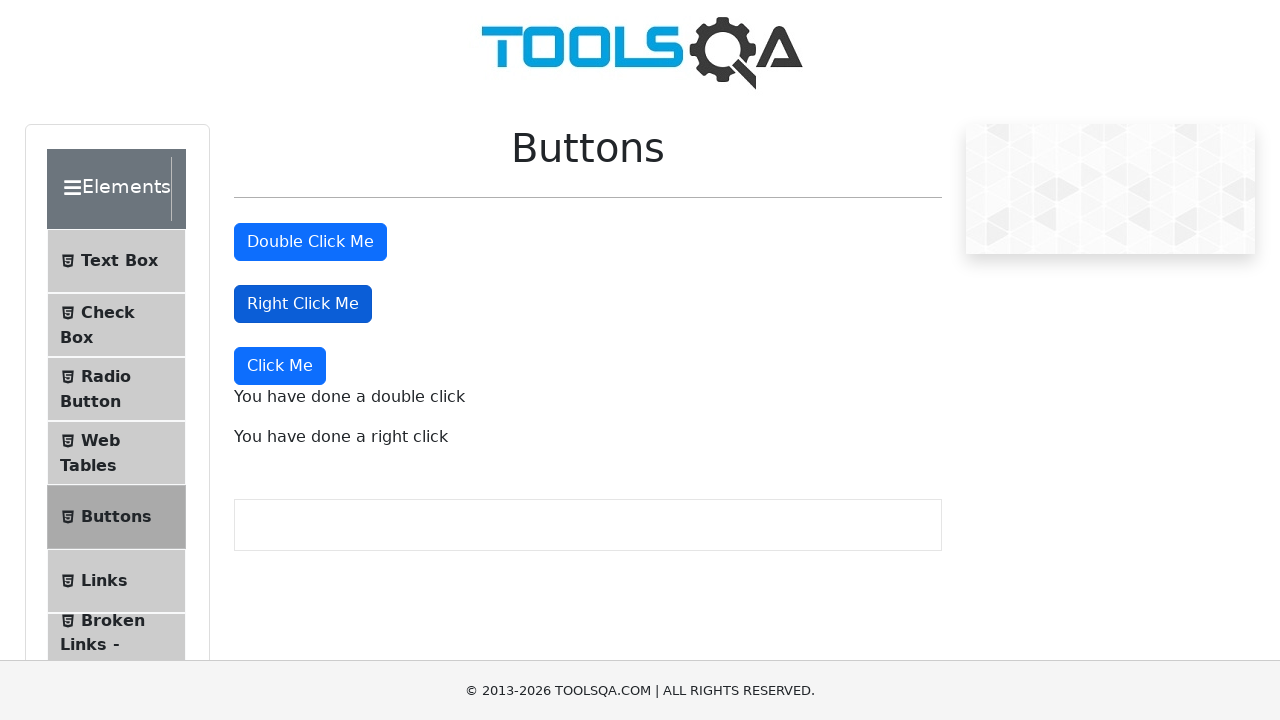

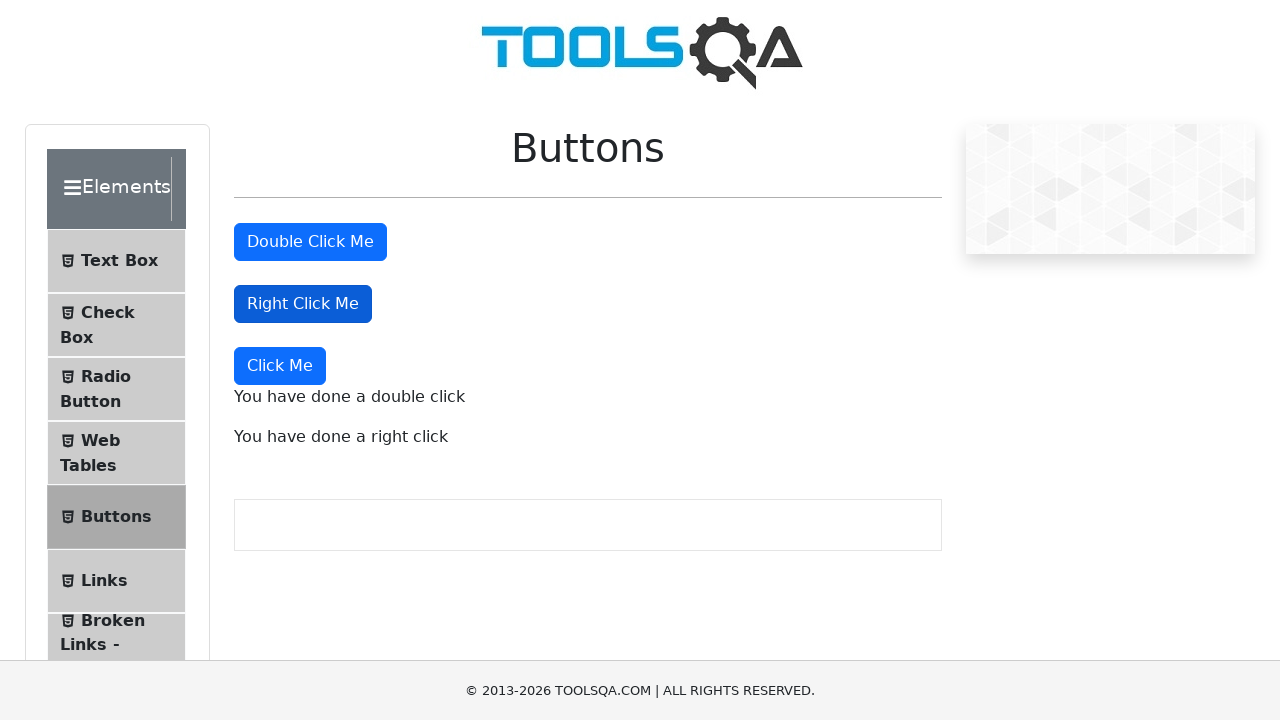